Tests prompt alert by entering text input and verifying the result

Starting URL: https://demoqa.com/alerts

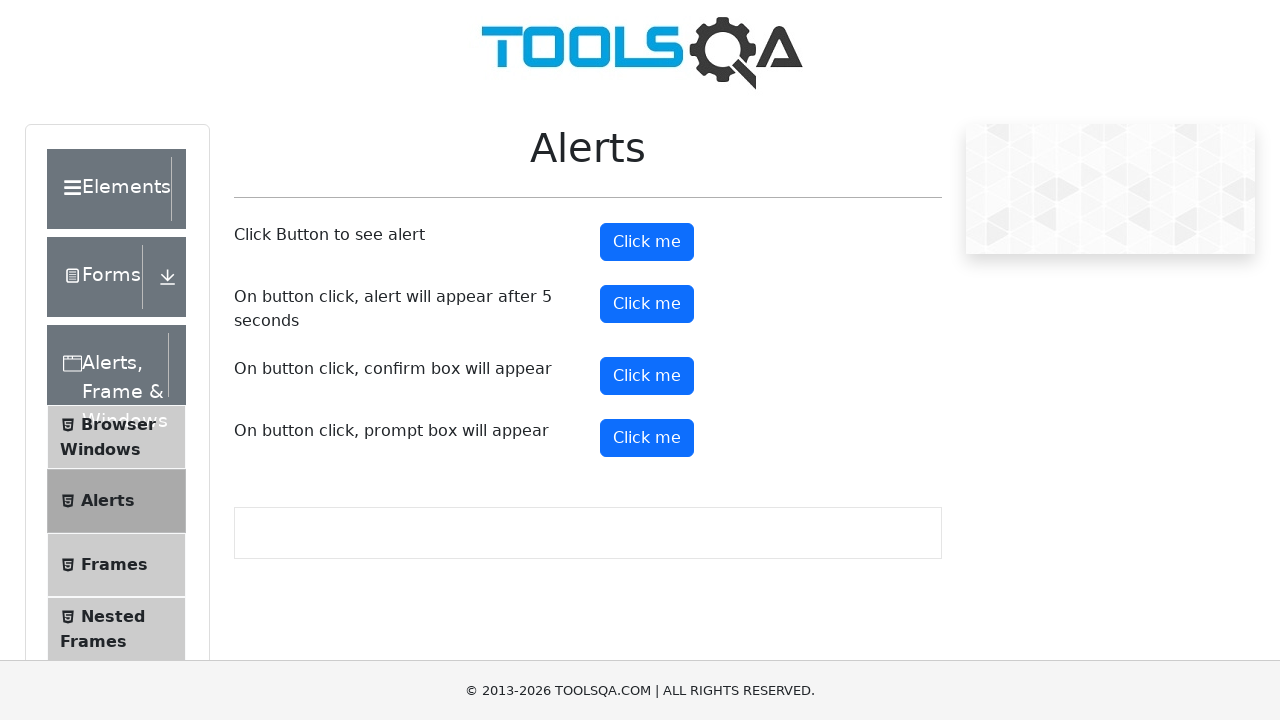

Set up dialog handler to accept prompt with name 'Assel'
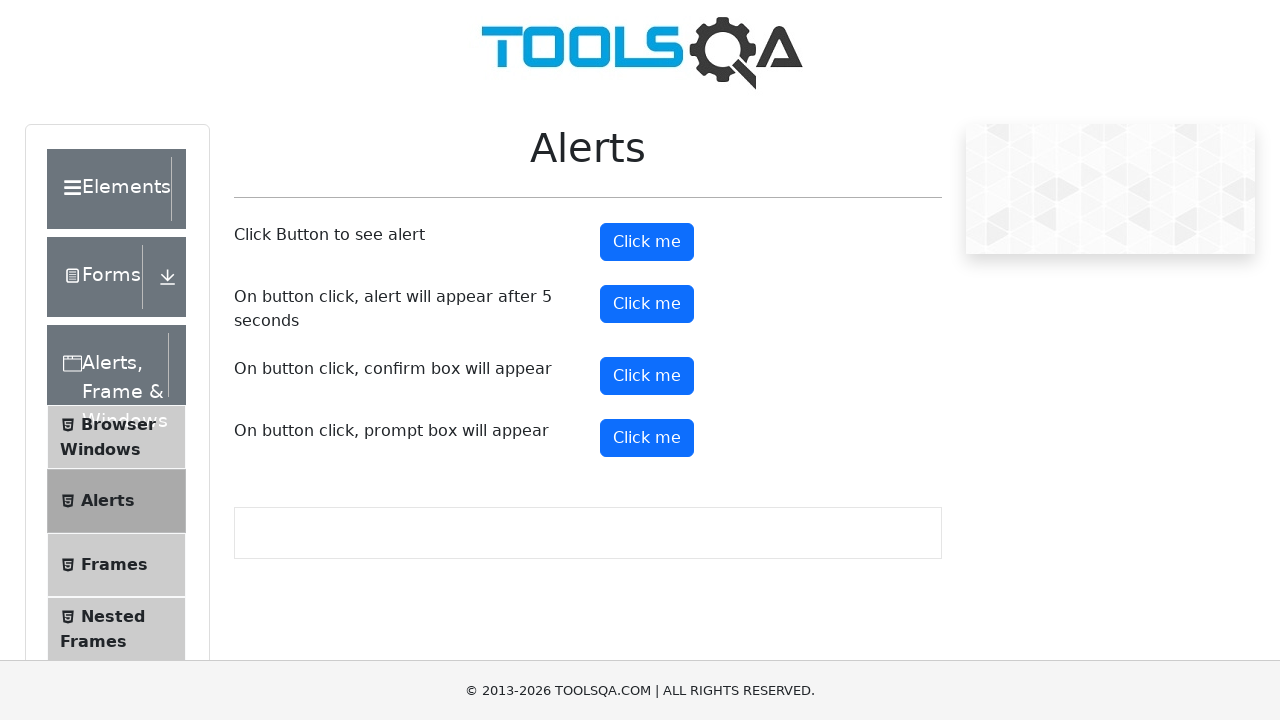

Clicked prompt button to trigger alert dialog at (647, 438) on #promtButton
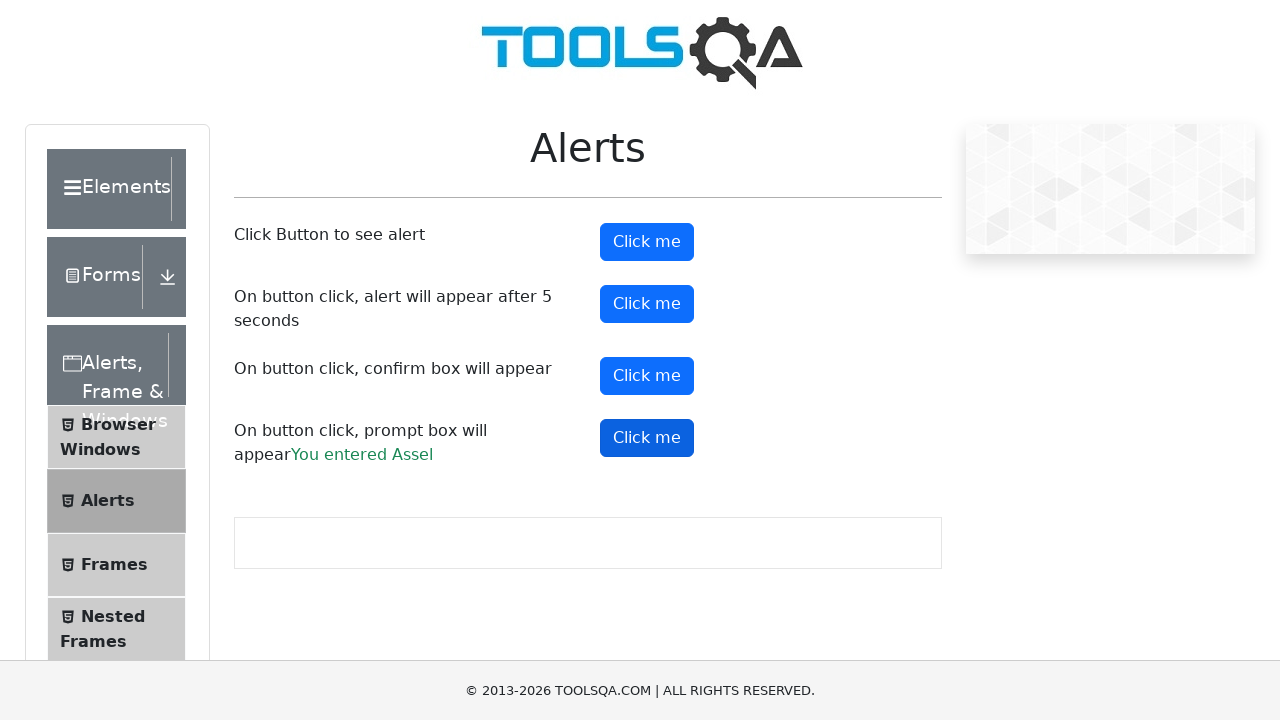

Waited for prompt result element to appear
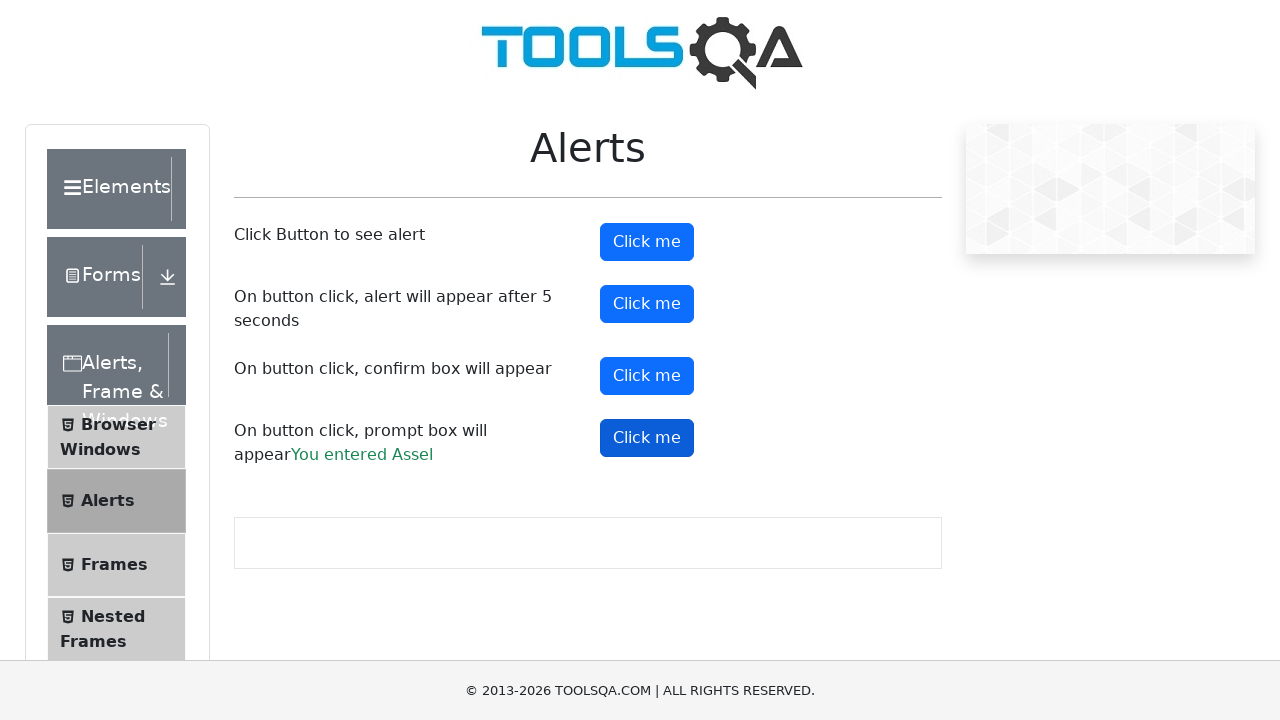

Retrieved text content from prompt result element
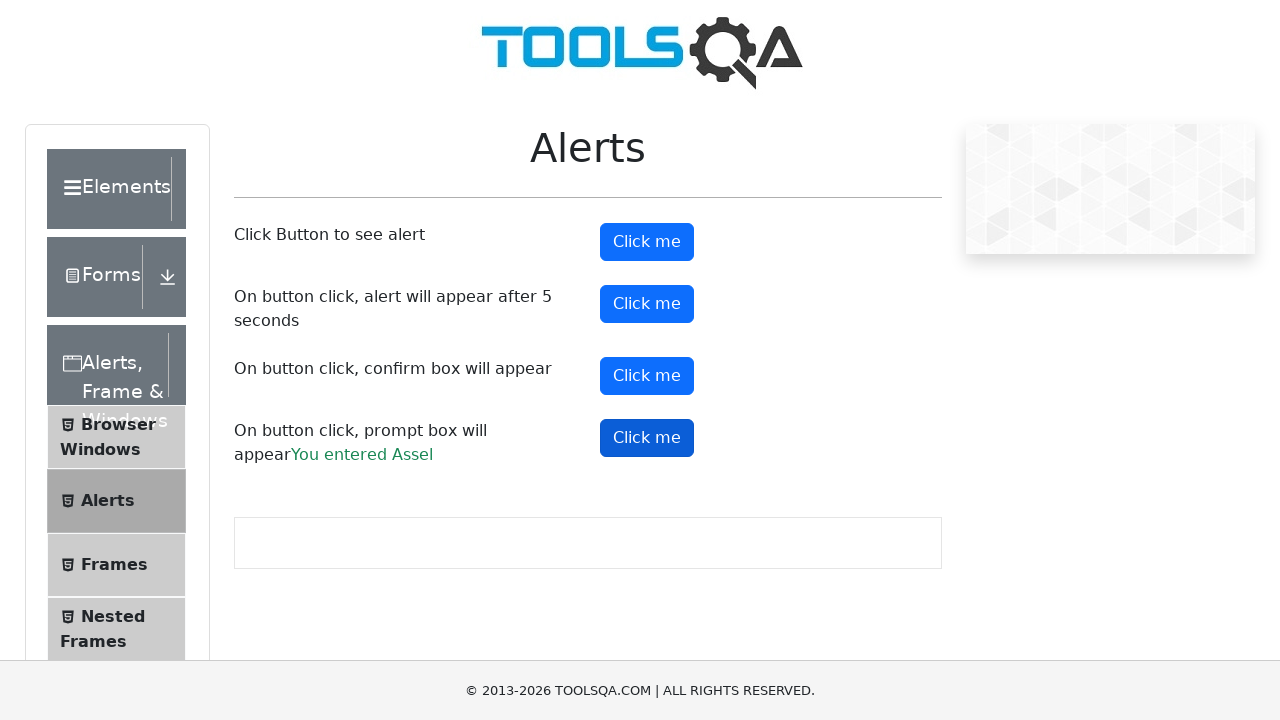

Verified that entered name 'Assel' is present in the result text
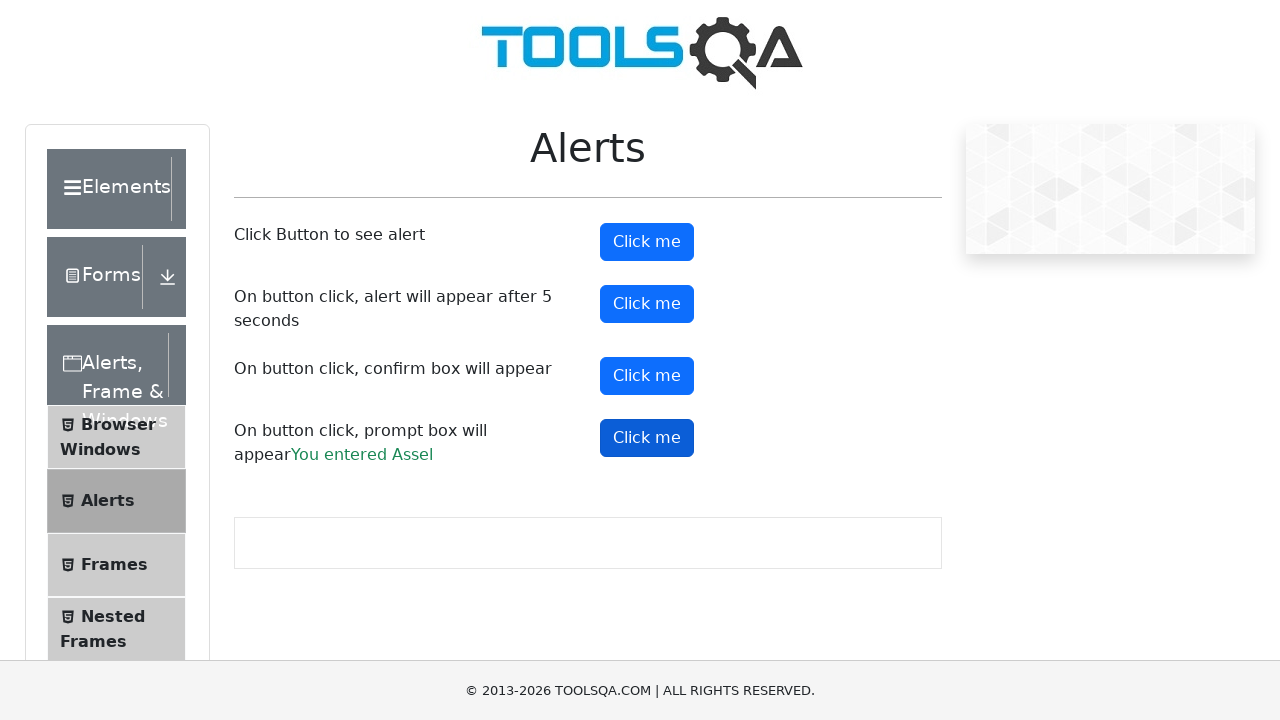

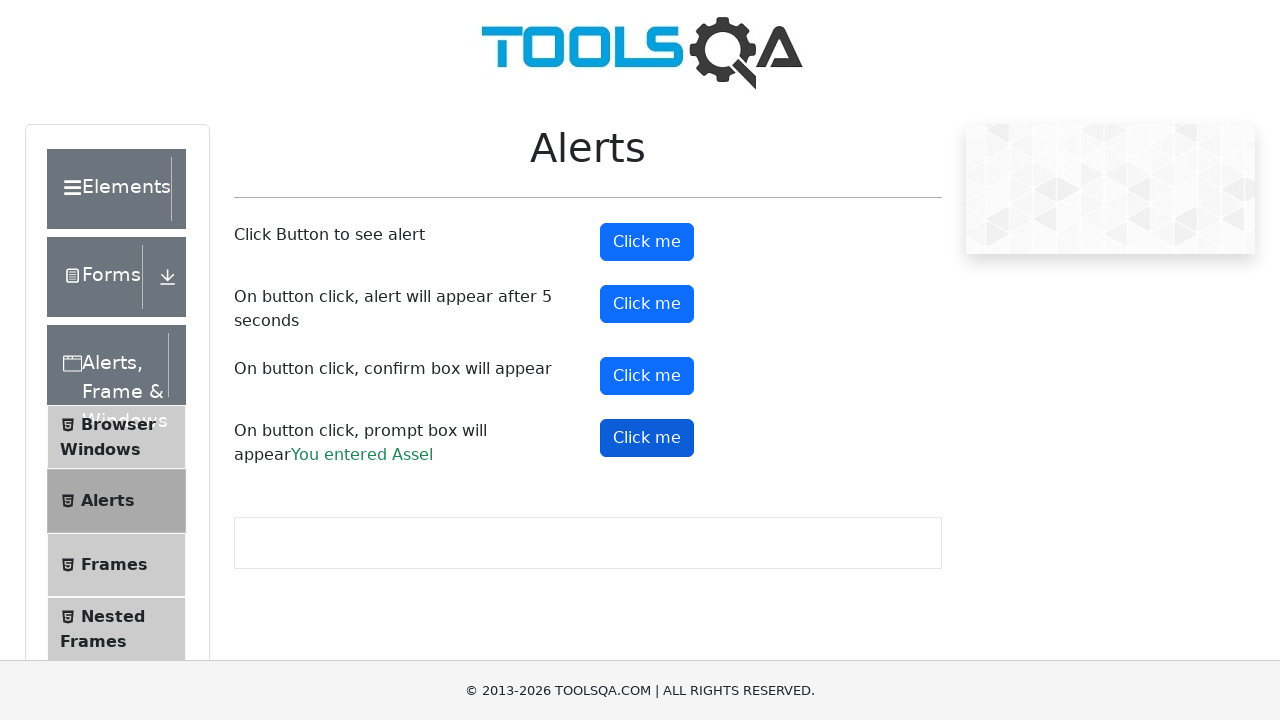